Clicks the "Community Guidelines" footer link and verifies navigation to the /community_guidelines page

Starting URL: https://scratch.mit.edu

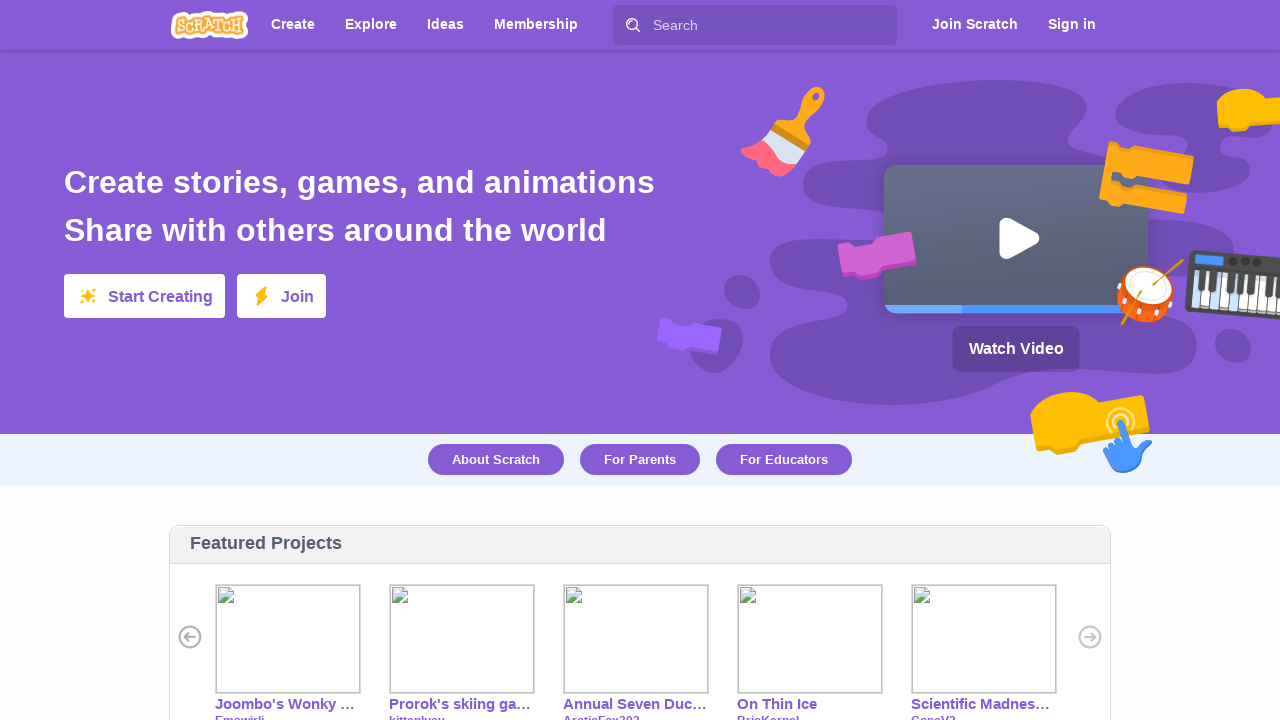

Clicked the 'Community Guidelines' footer link at (431, 487) on text=Community Guidelines
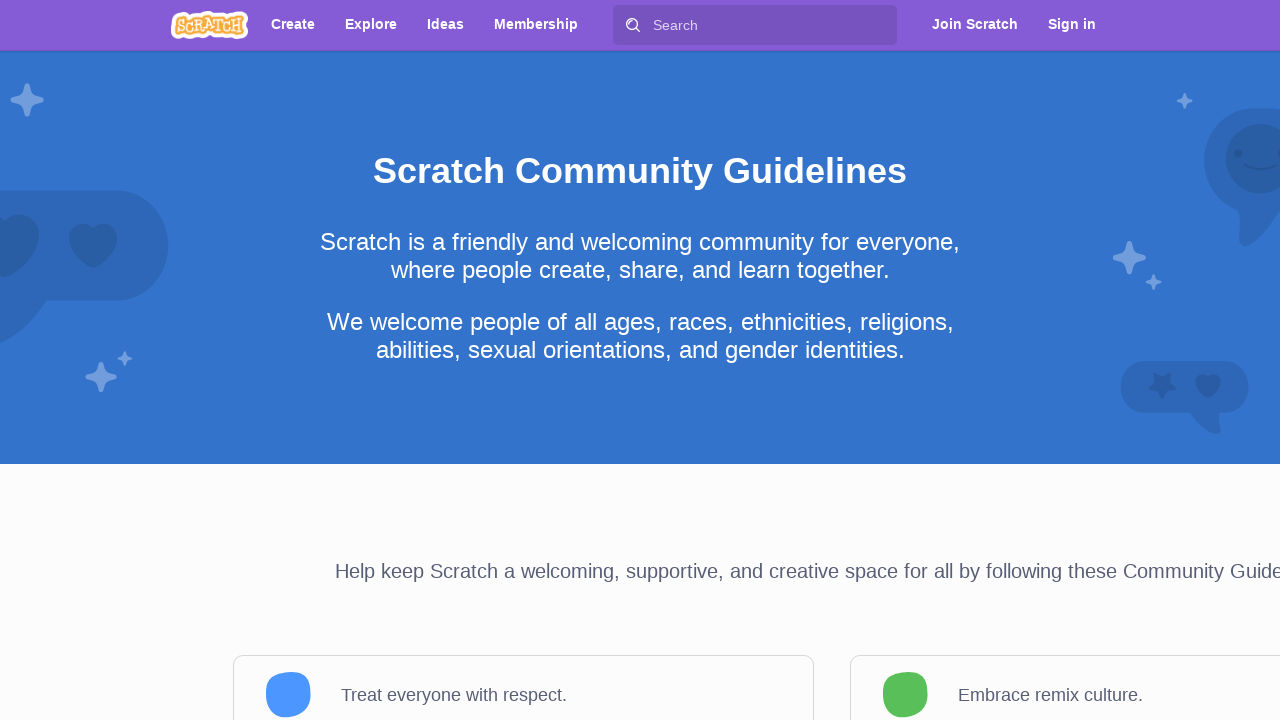

Navigated to /community_guidelines page
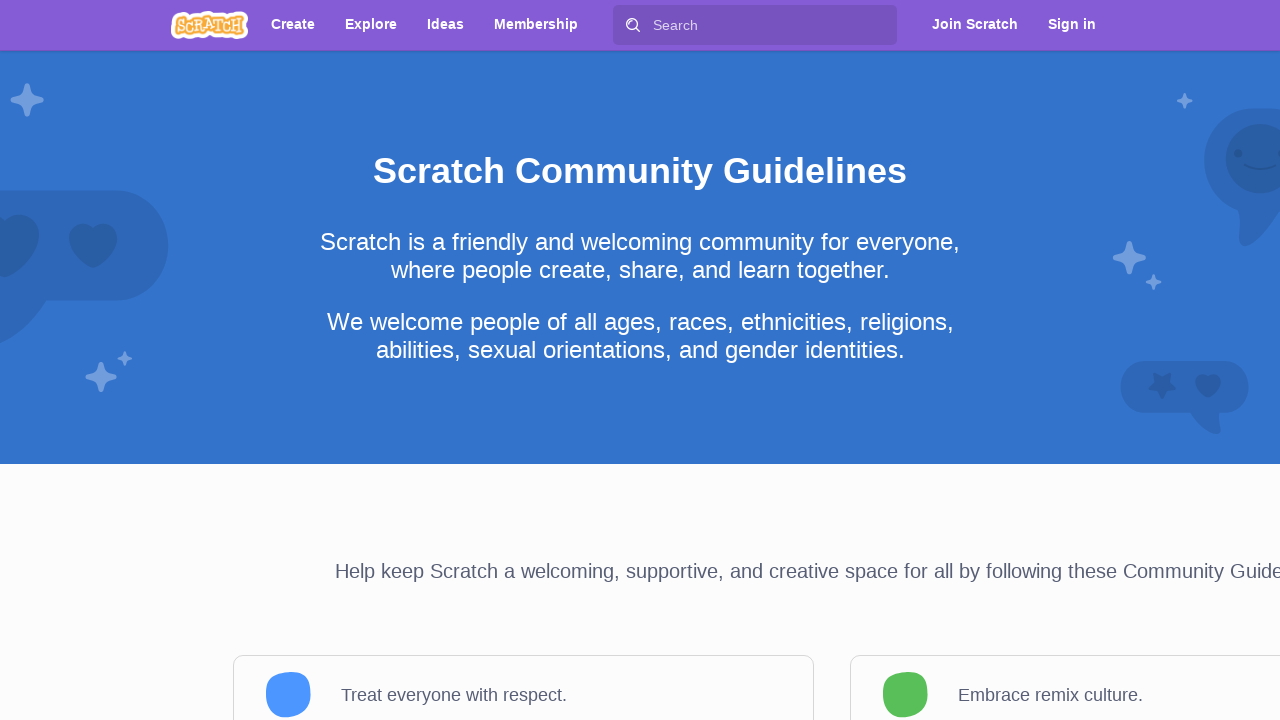

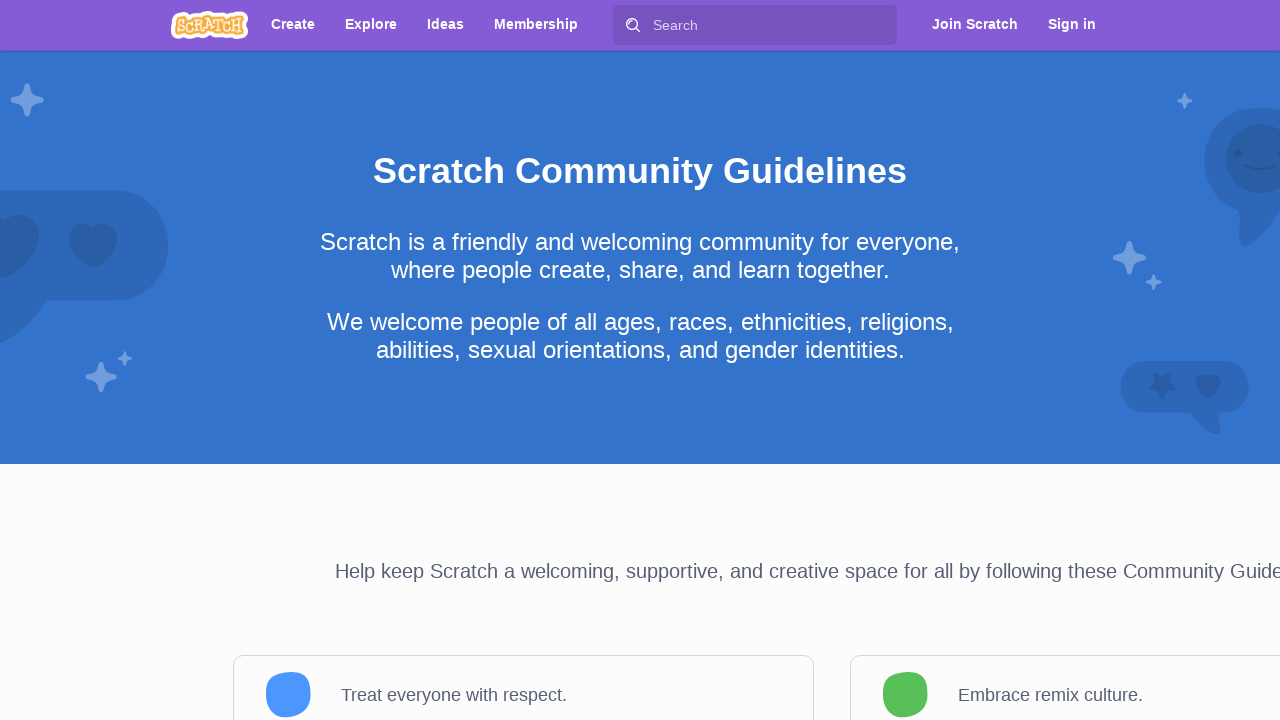